Tests finding a link by calculated text, clicking it, then filling out a multi-field form with personal information (name, last name, city, country) and submitting it.

Starting URL: http://suninjuly.github.io/find_link_text

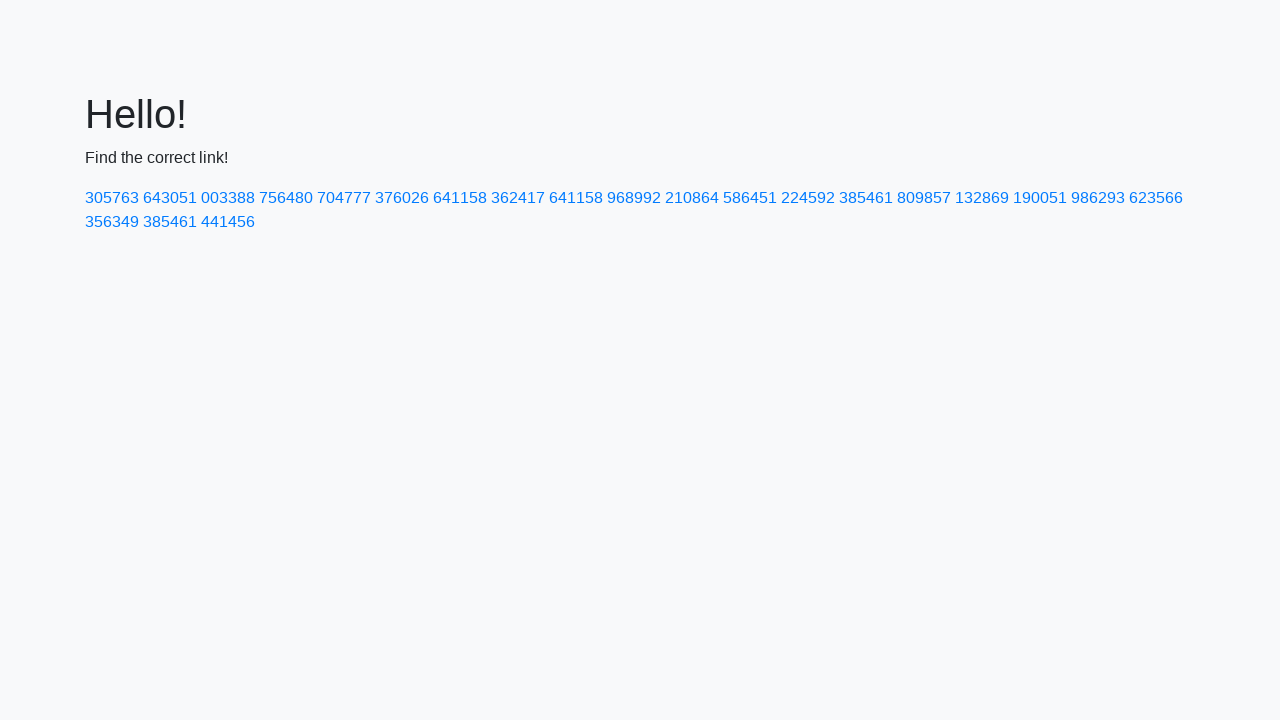

Calculated link text using mathematical formula
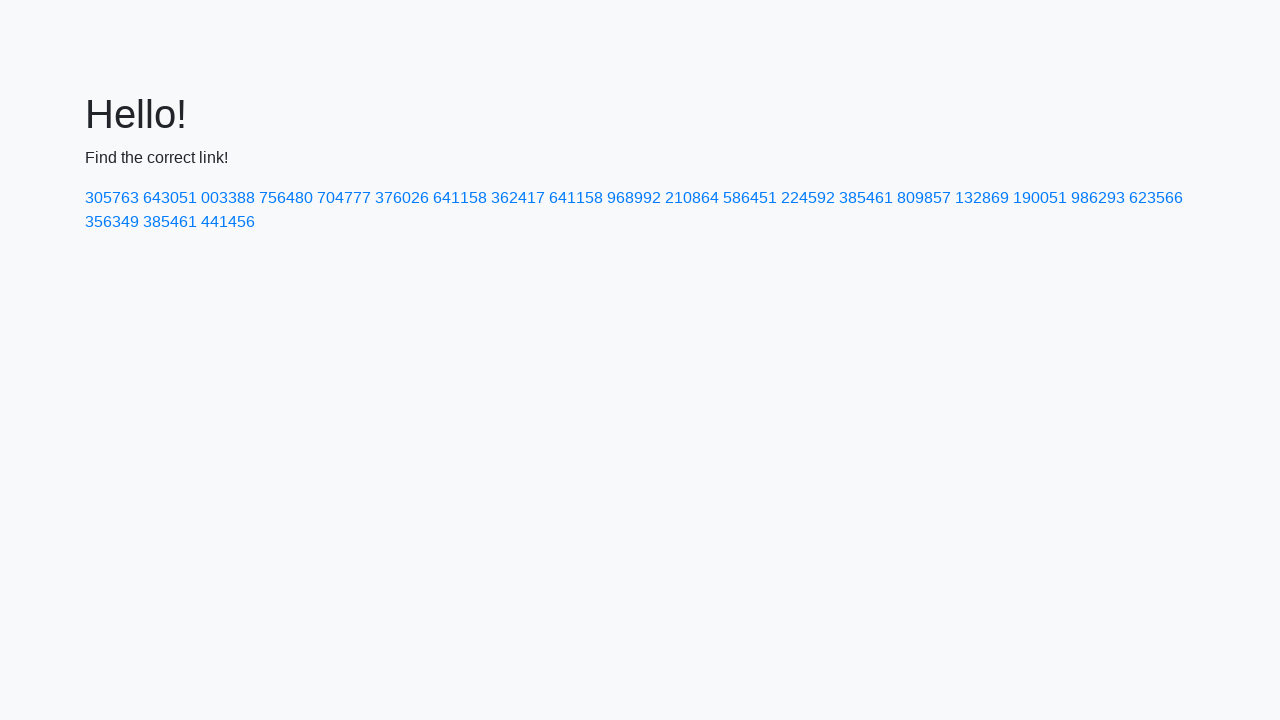

Clicked link with calculated text '224592' at (808, 198) on text=224592
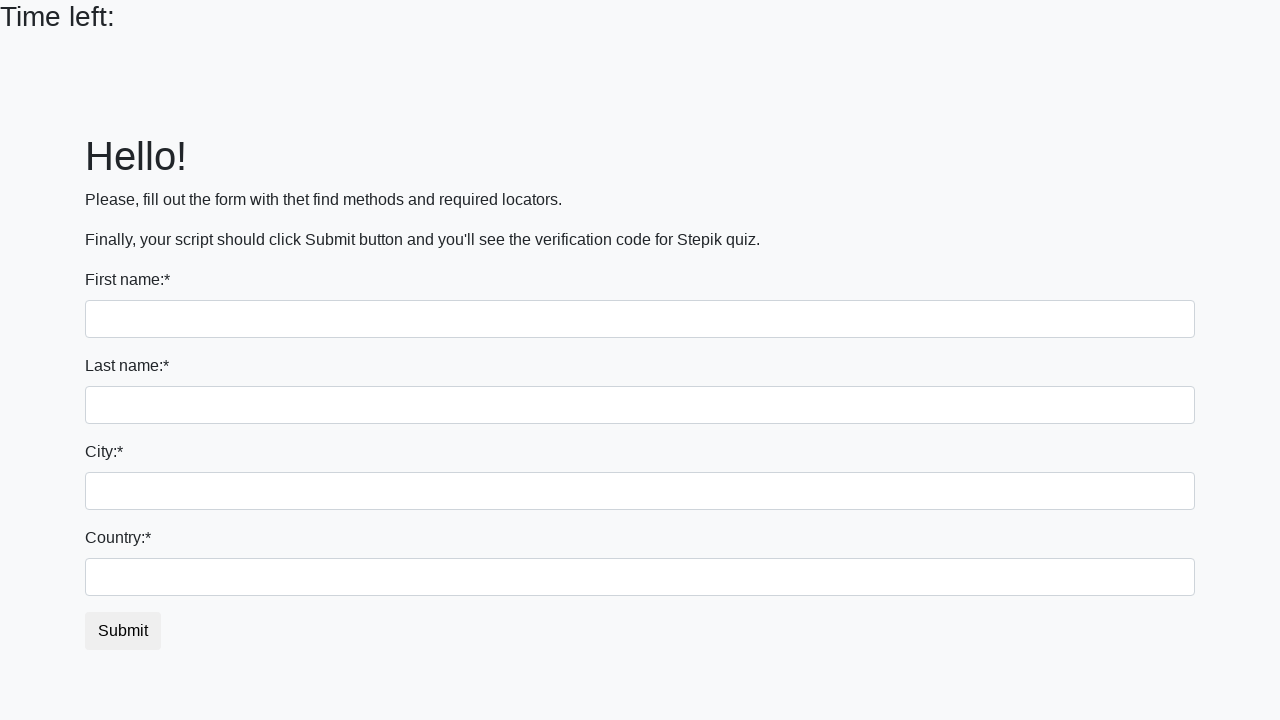

Filled first name field with 'Ivan' on input
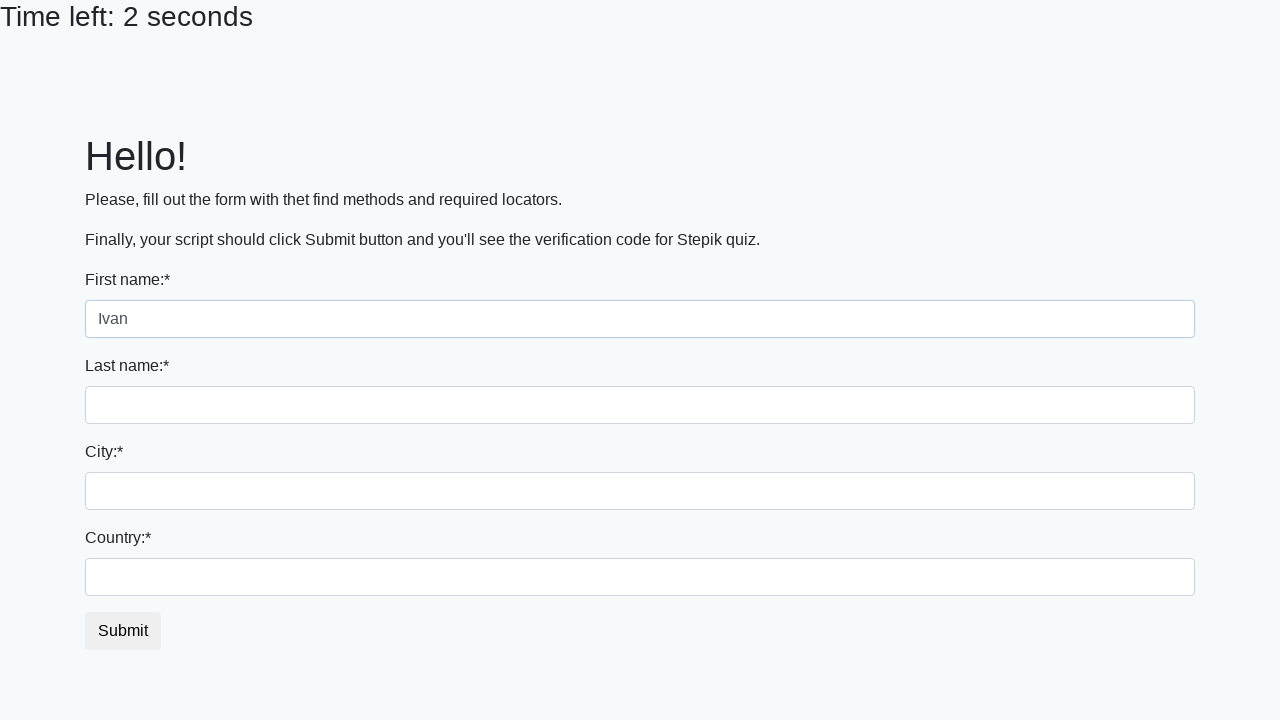

Filled last name field with 'Petrov' on input[name='last_name']
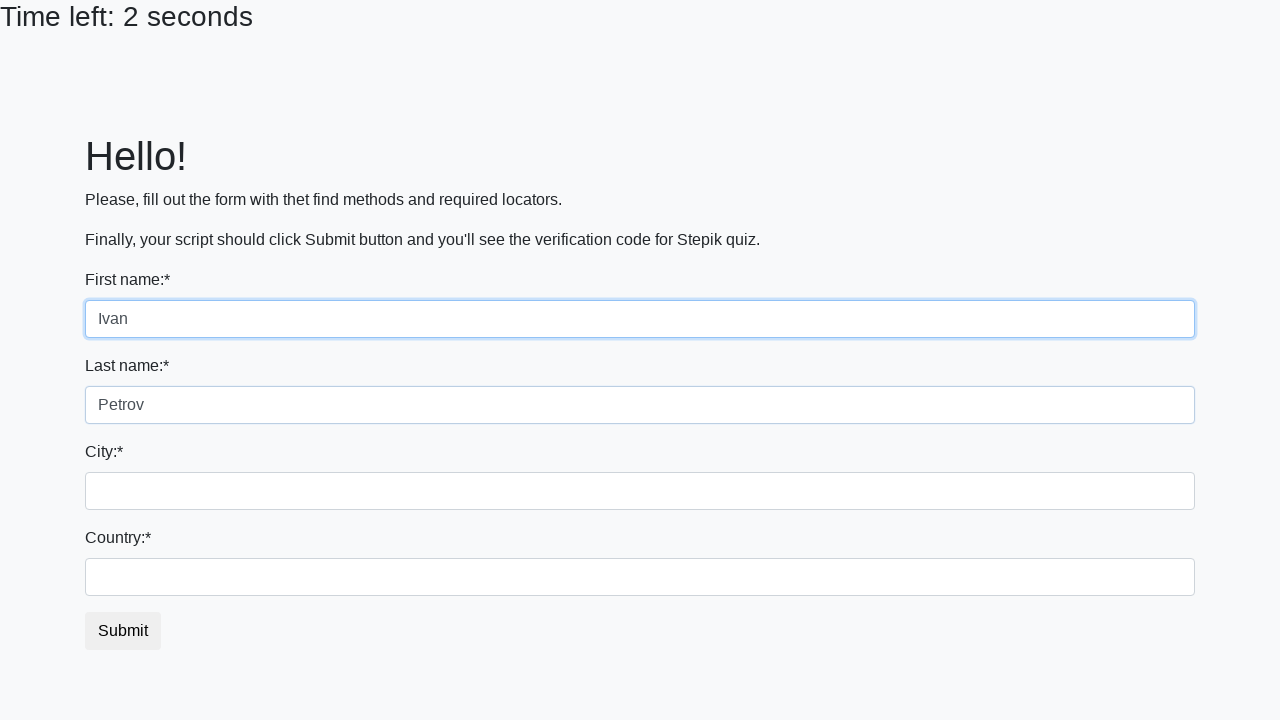

Filled city field with 'Smolensk' on .city
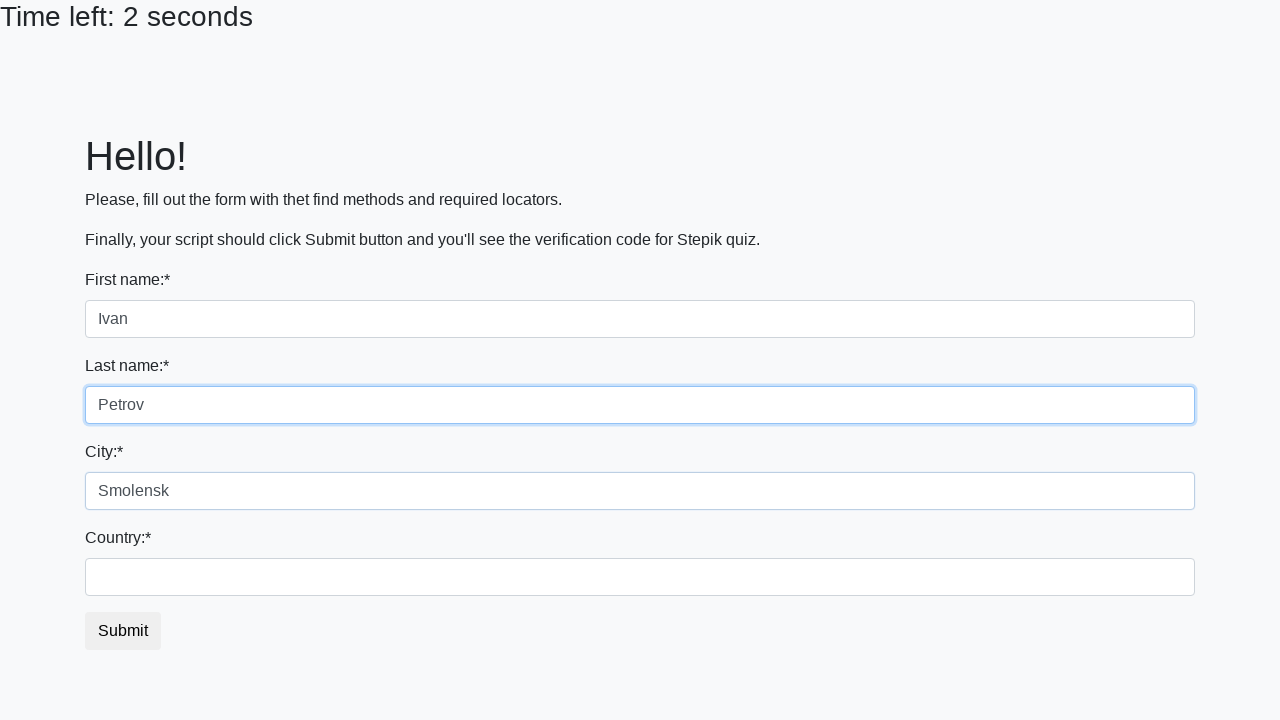

Filled country field with 'Russia' on #country
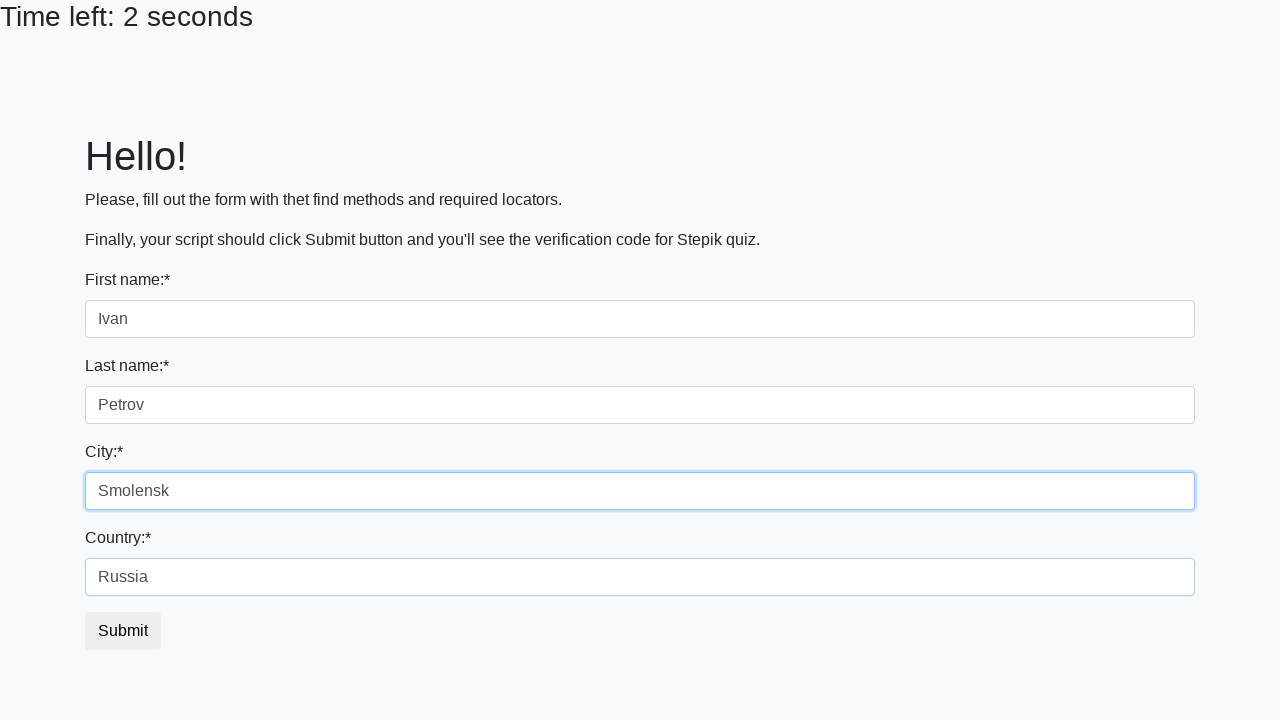

Clicked submit button to complete form submission at (123, 631) on button.btn
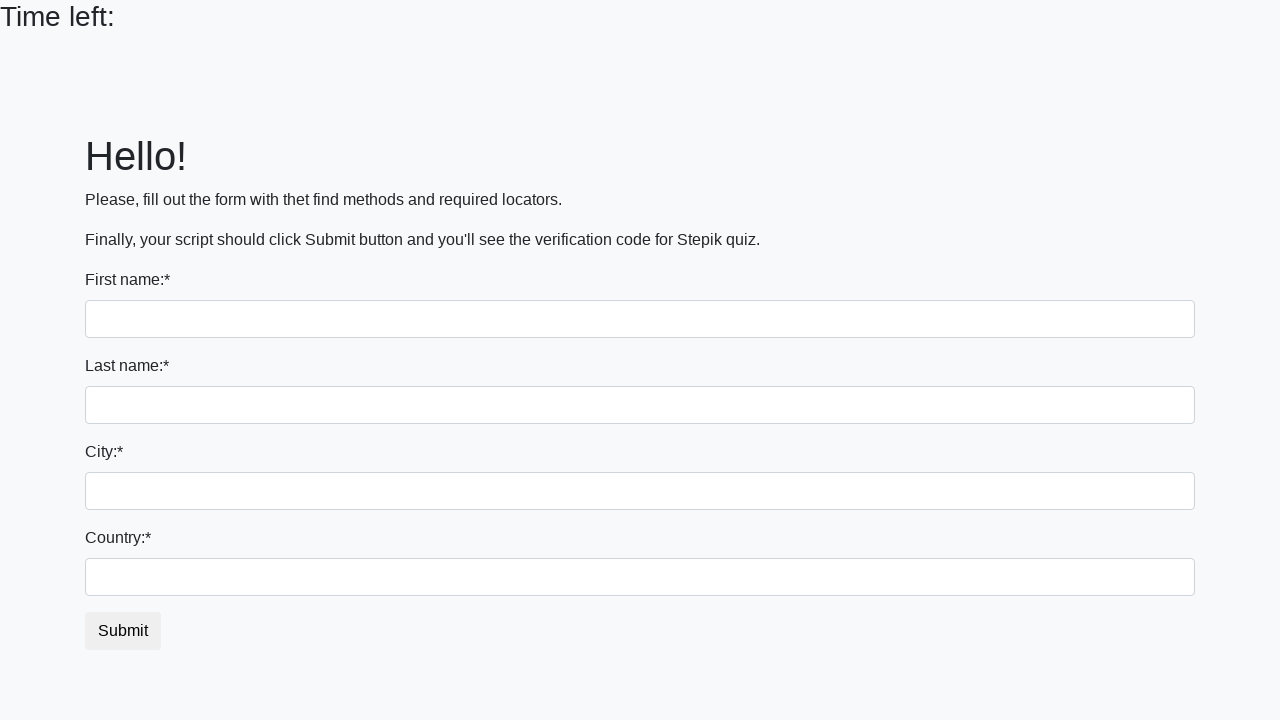

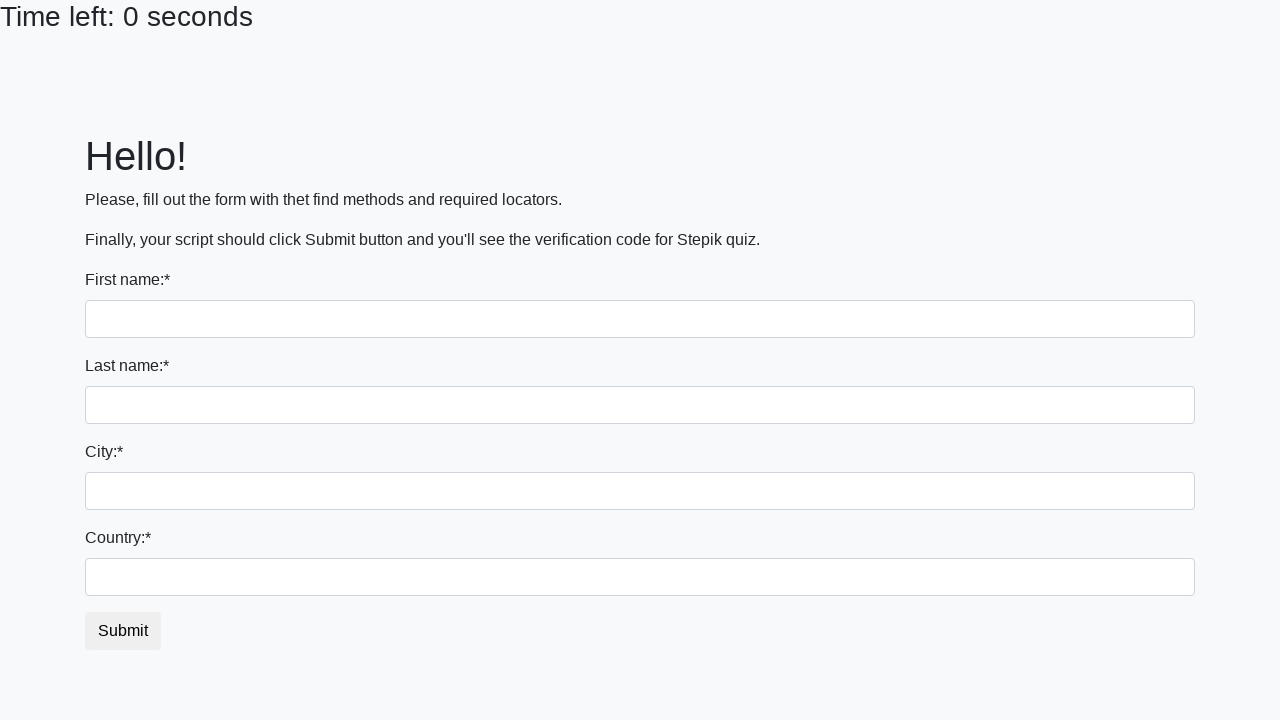